Tests a loading images page by waiting for images to fully load and verifying the presence of specific image elements in the container.

Starting URL: https://bonigarcia.dev/selenium-webdriver-java/loading-images.html

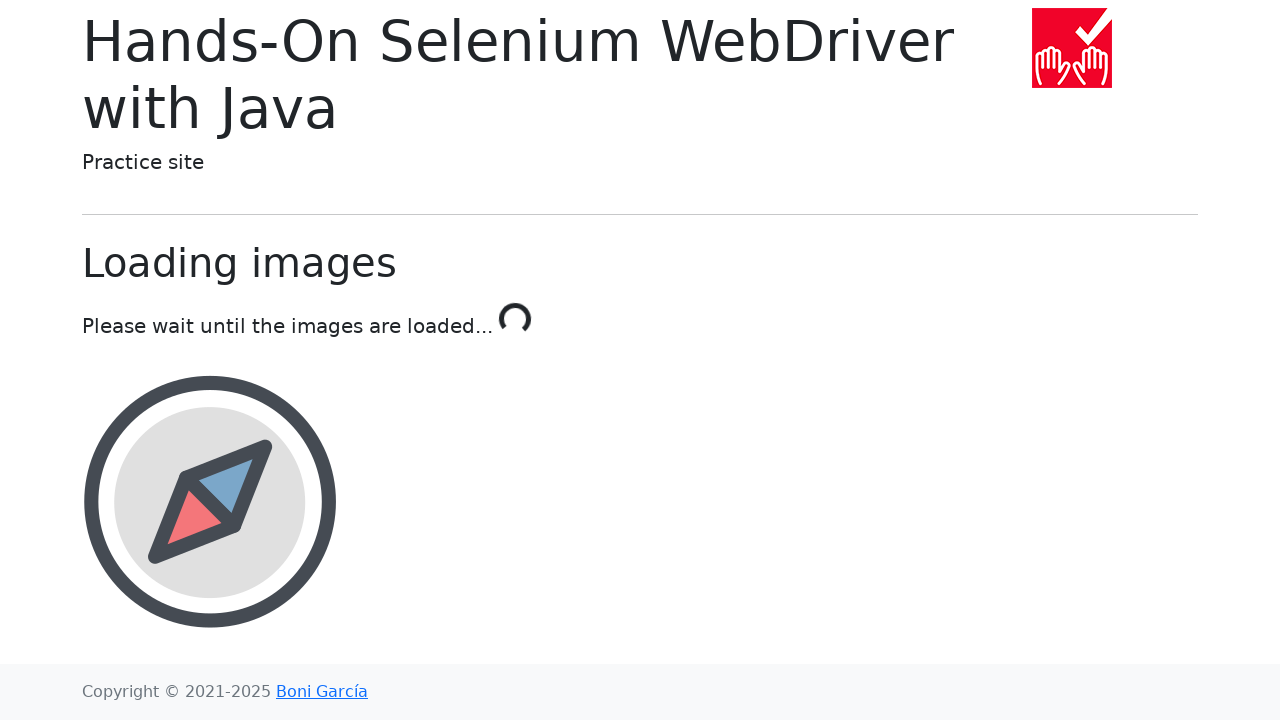

Waited for landscape image to load in image container
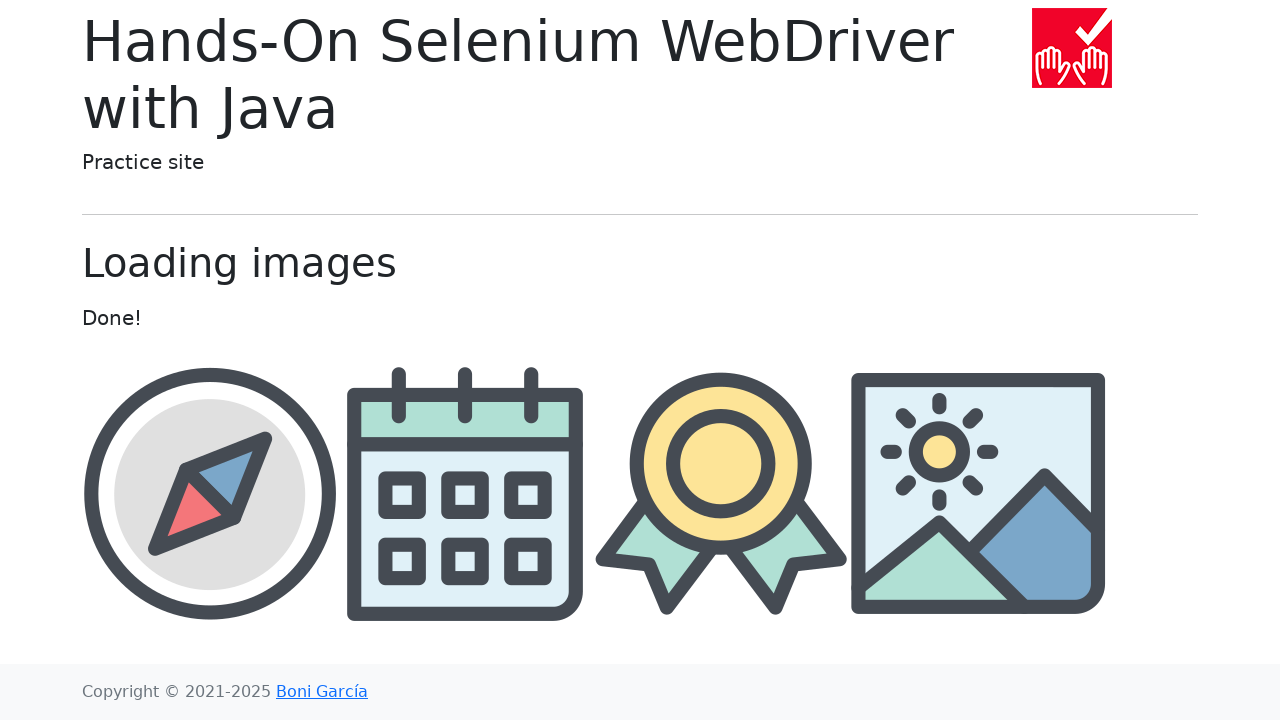

Waited for award image to load in image container
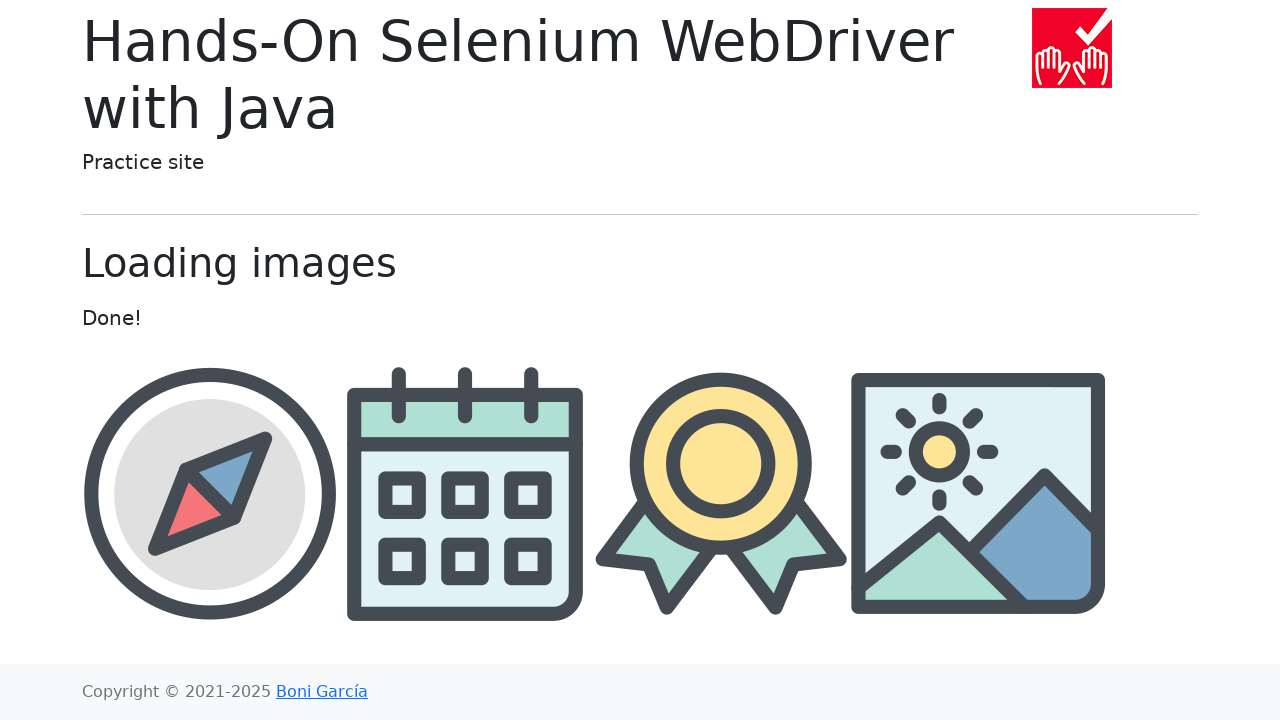

Located award image element
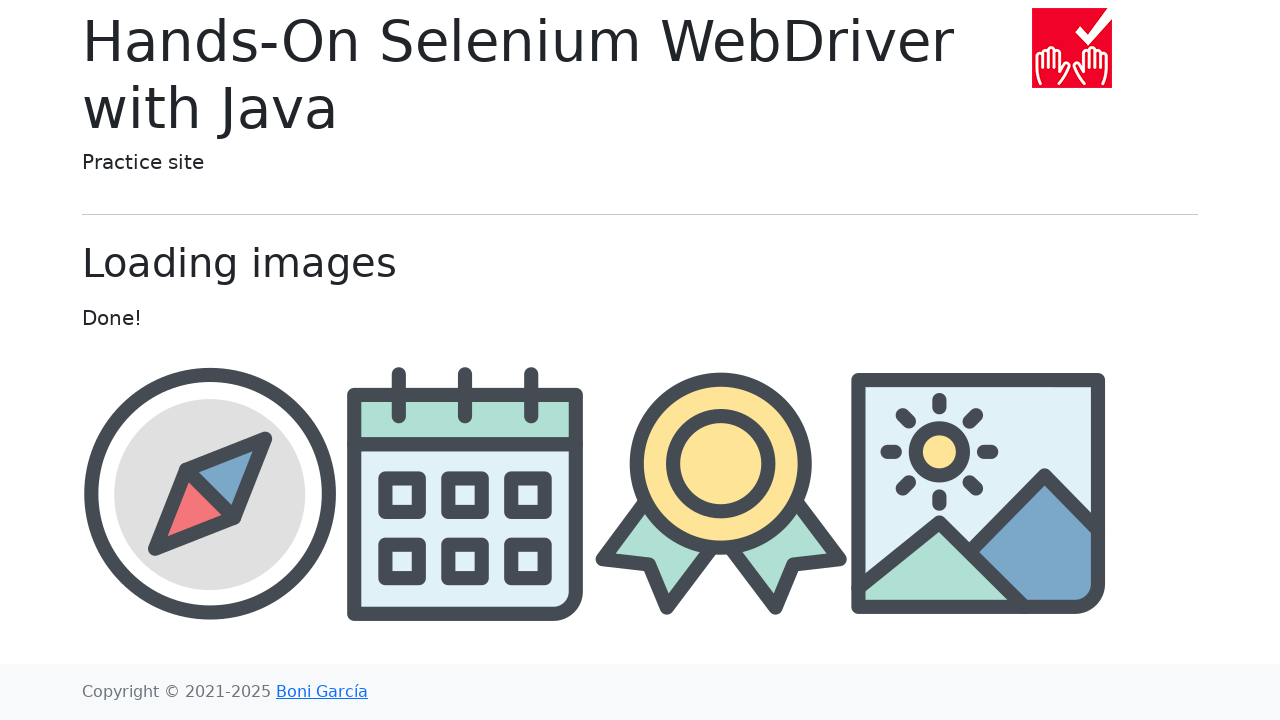

Verified award image is attached to the DOM
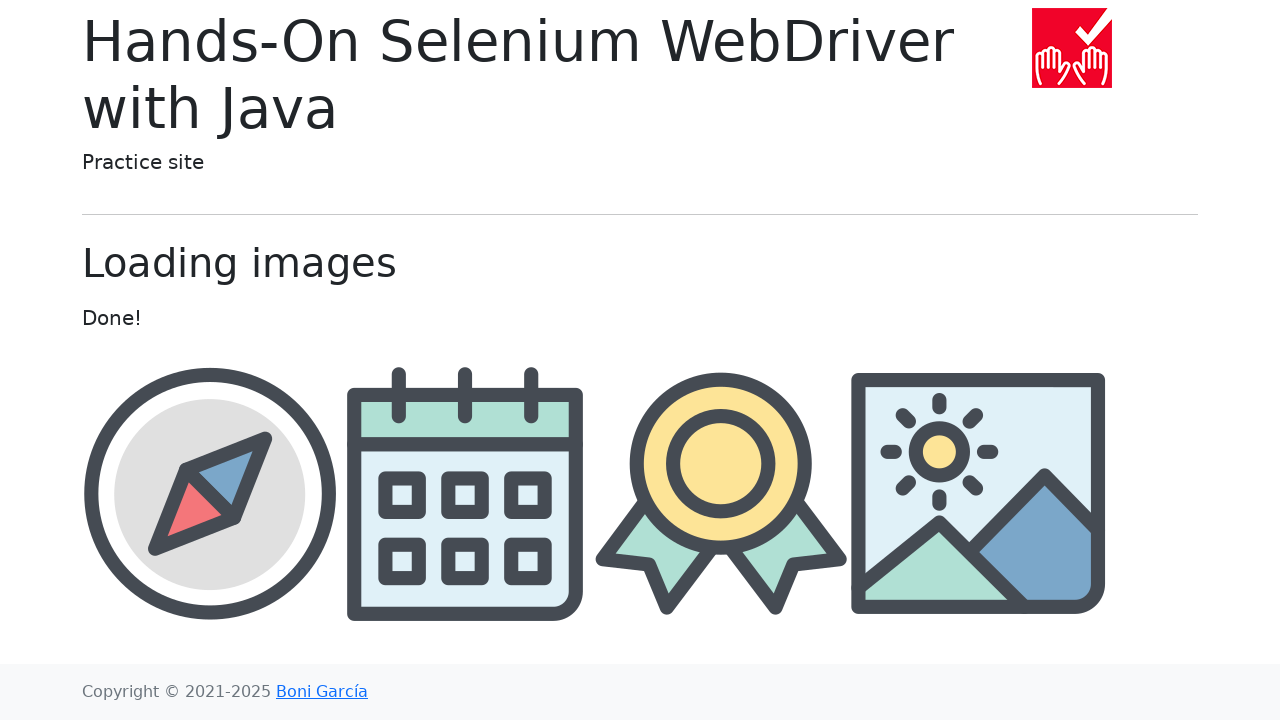

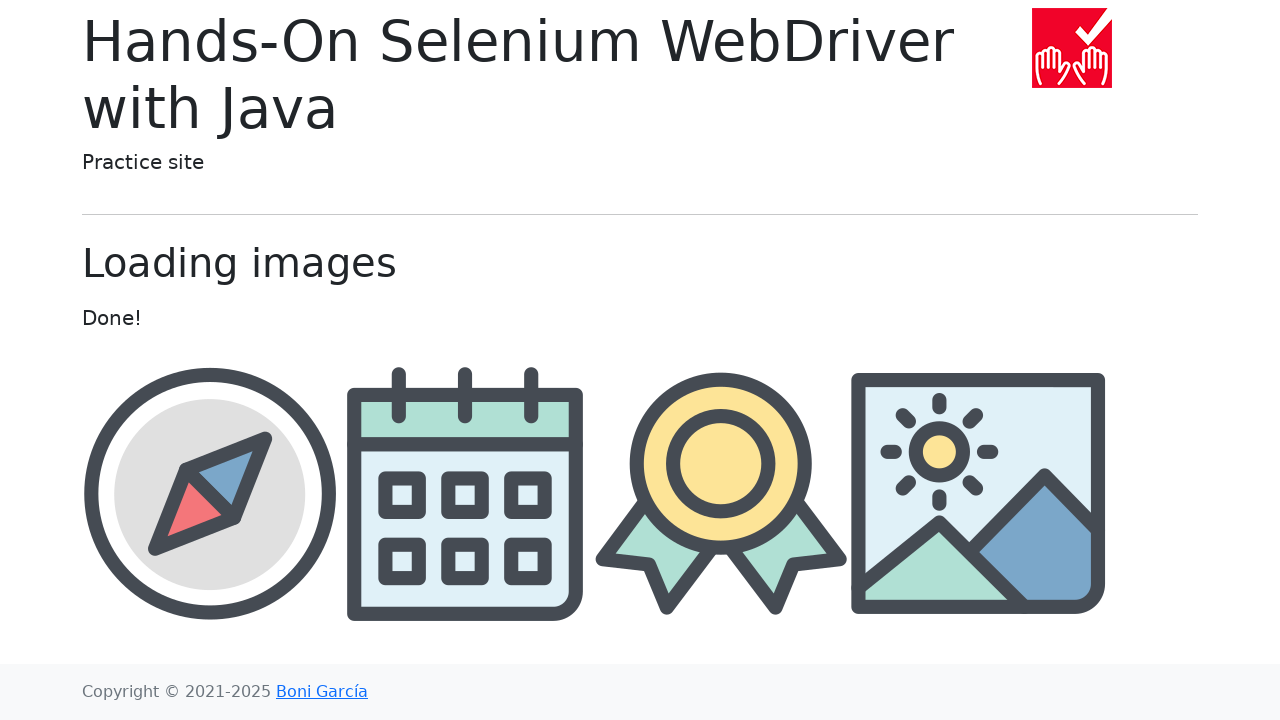